Tests tooltip functionality by switching to iframe and retrieving the title attribute from an element

Starting URL: https://jqueryui.com/tooltip/

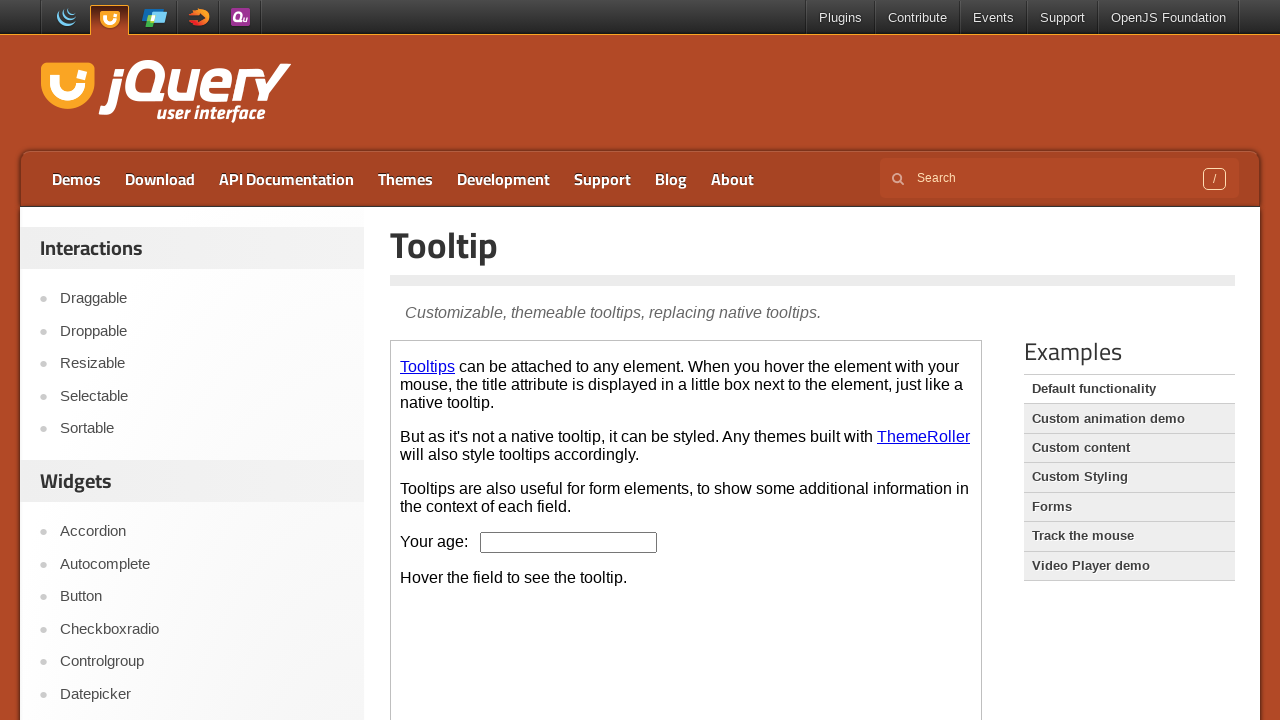

Located the demo iframe
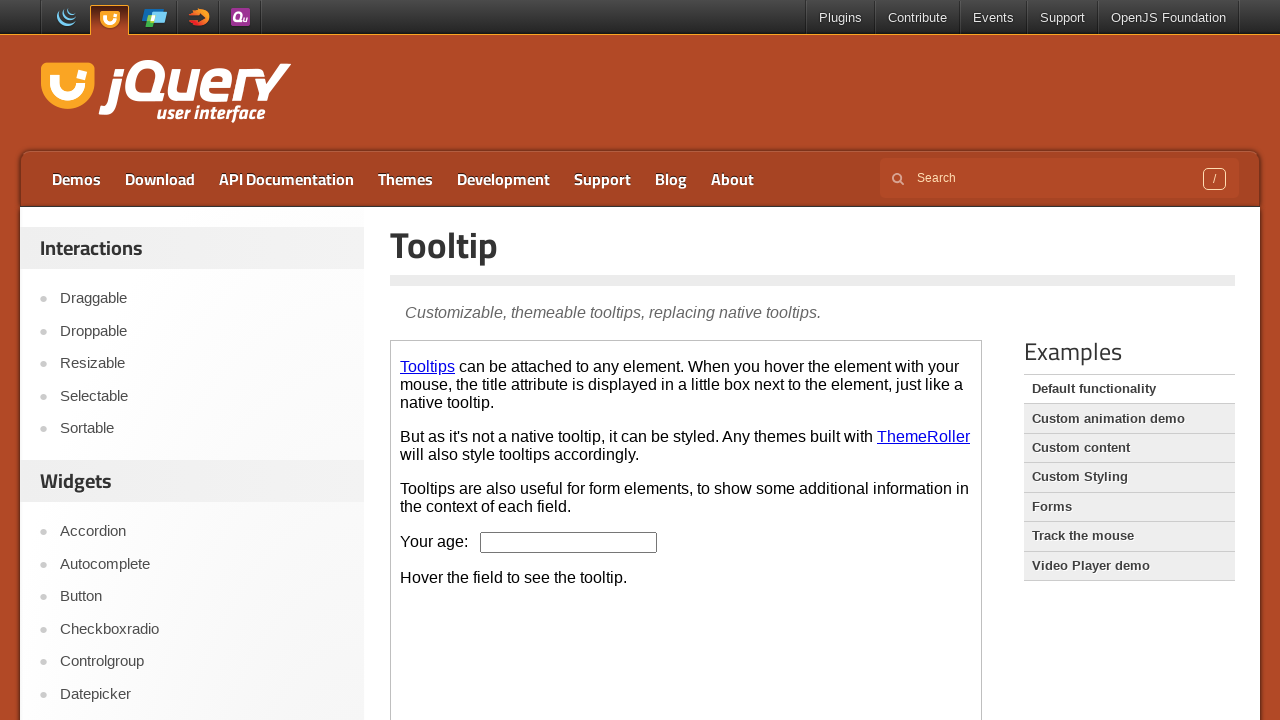

Located the age input element within the iframe
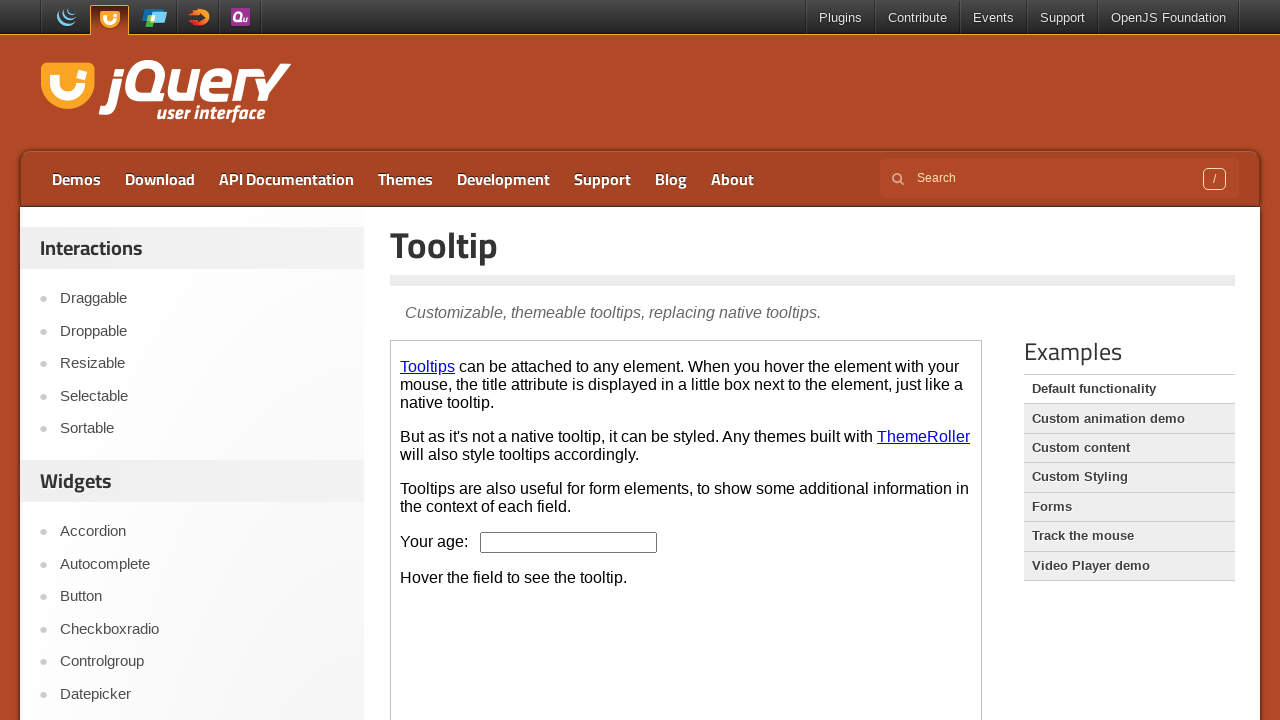

Retrieved title attribute (tooltip) from age input element
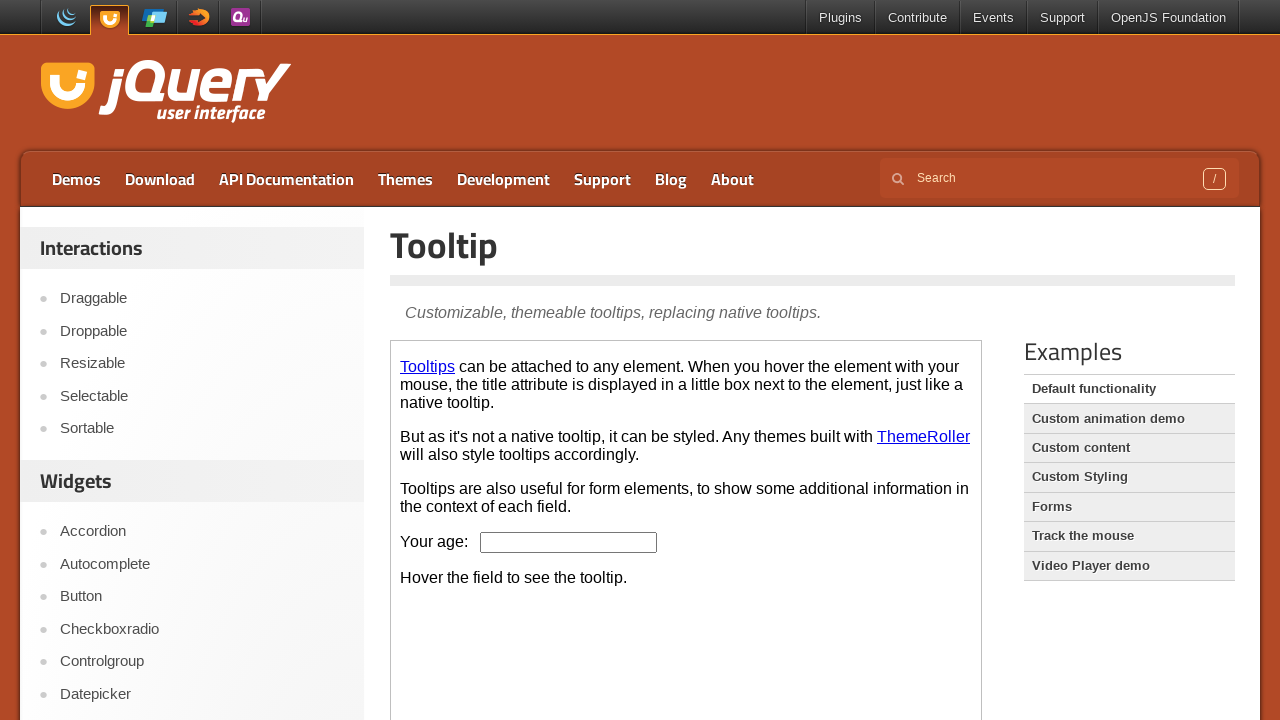

Printed tooltip text: We ask for your age only for statistical purposes.
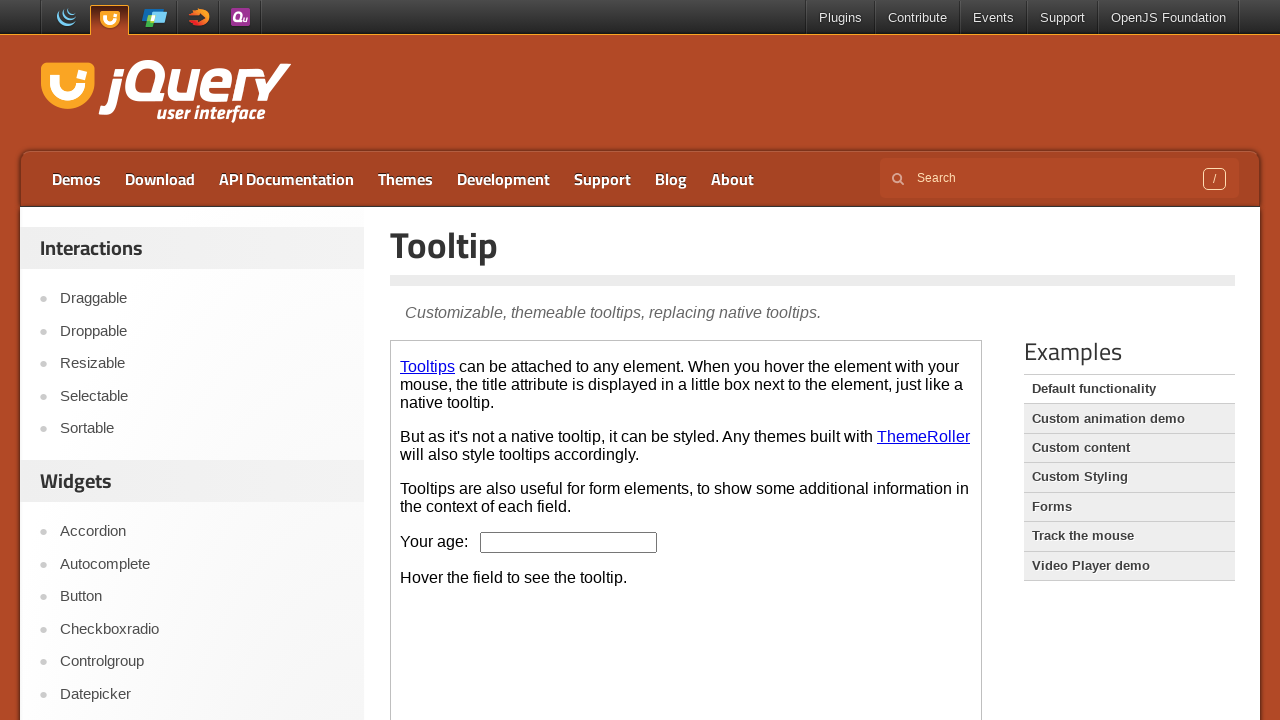

Typed 'This is typing' into the age input field on iframe.demo-frame >> internal:control=enter-frame >> #age
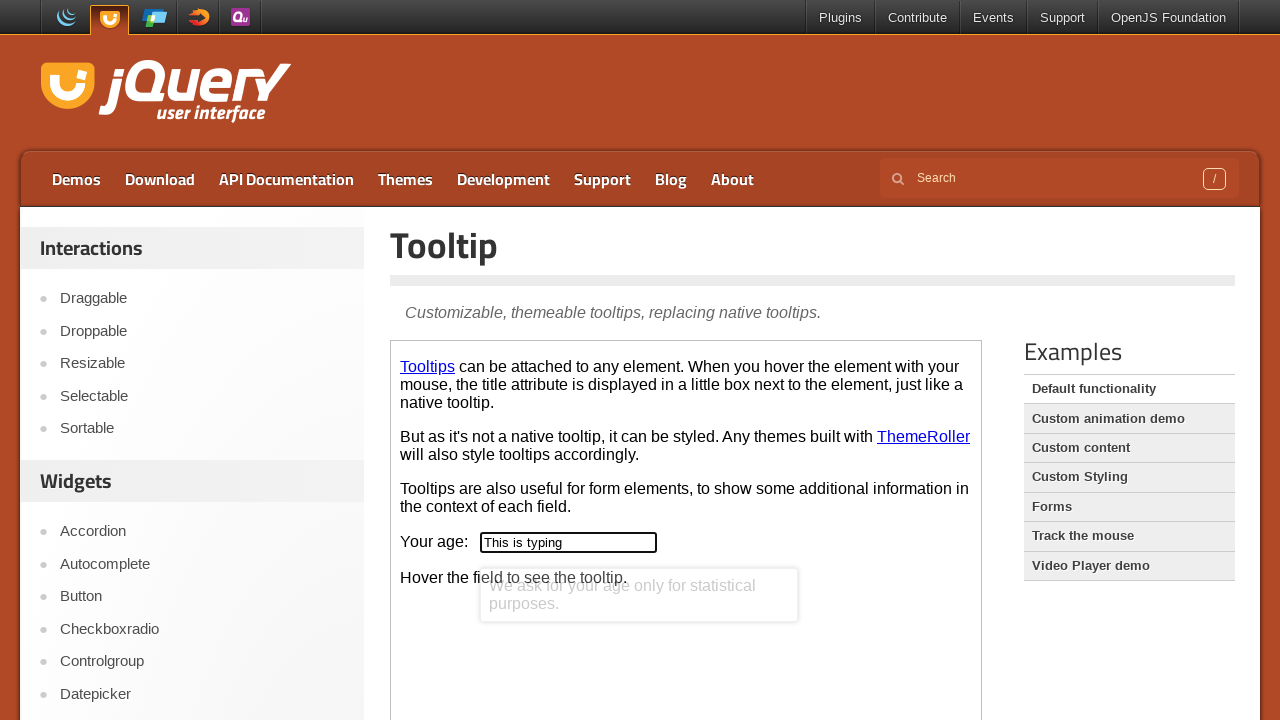

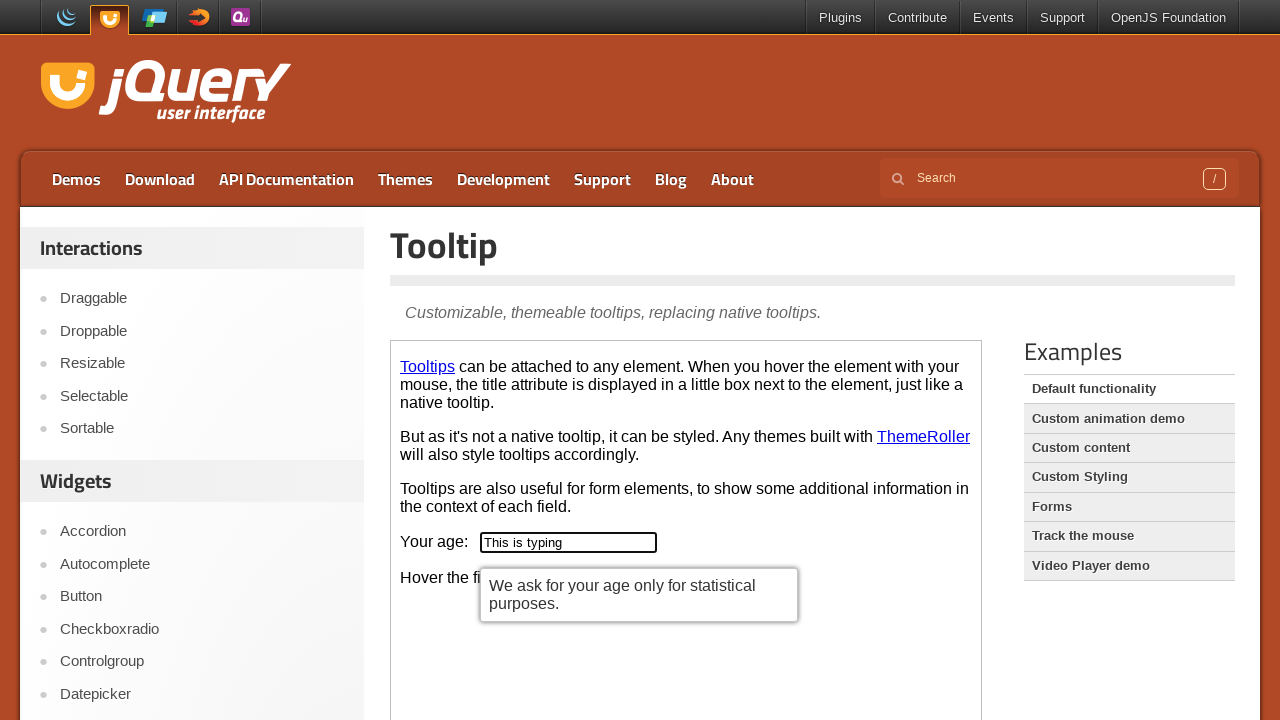